Navigates to the Tech With Tim tutorials page, clicks on a tutorial link, and waits for content to load

Starting URL: https://www.techwithtim.net/tutorials

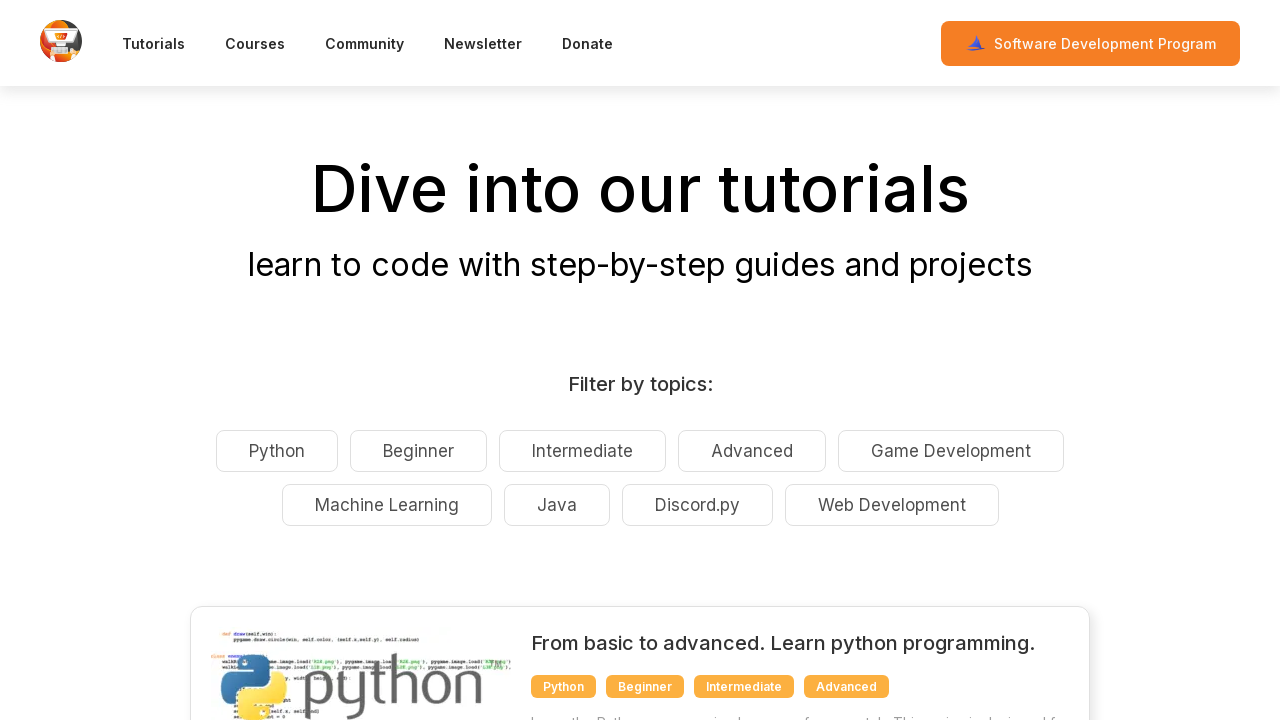

Navigated to Tech With Tim tutorials page
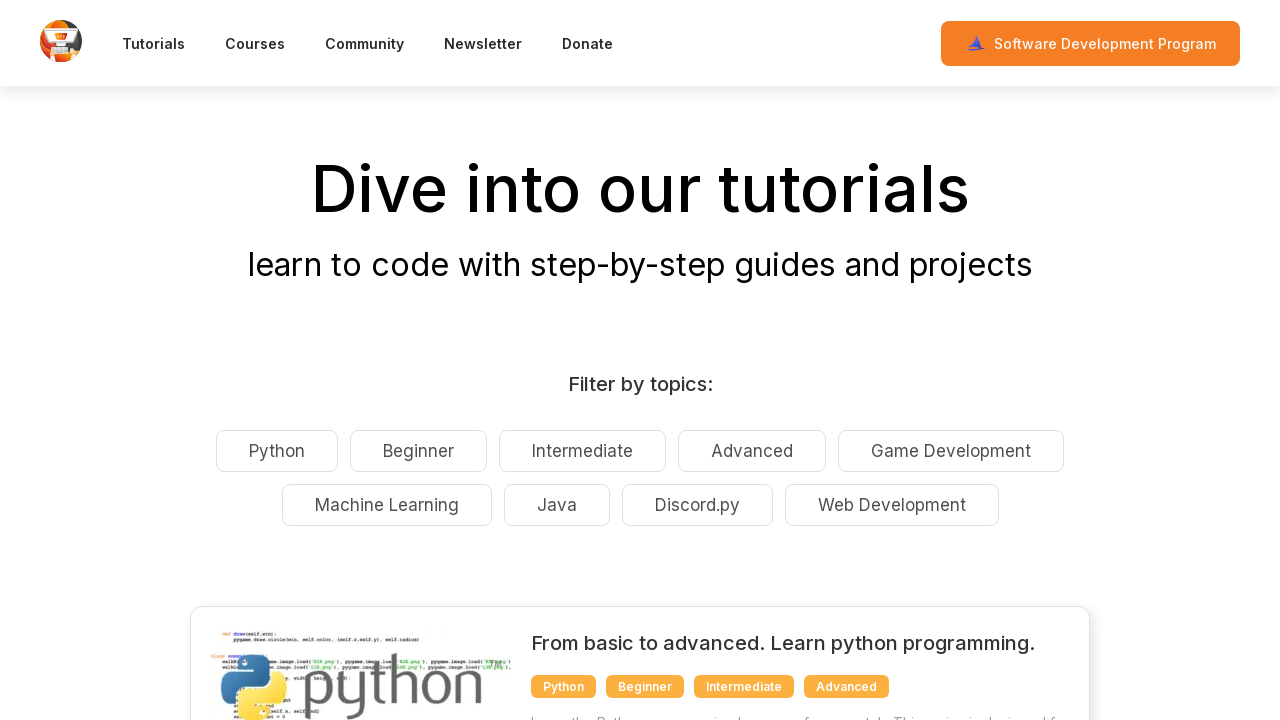

Clicked on a tutorial link at (1011, 360) on xpath=//*[@id="__next"]/main/div/div/div[3]/div[1]/div[2]/div[2]/a
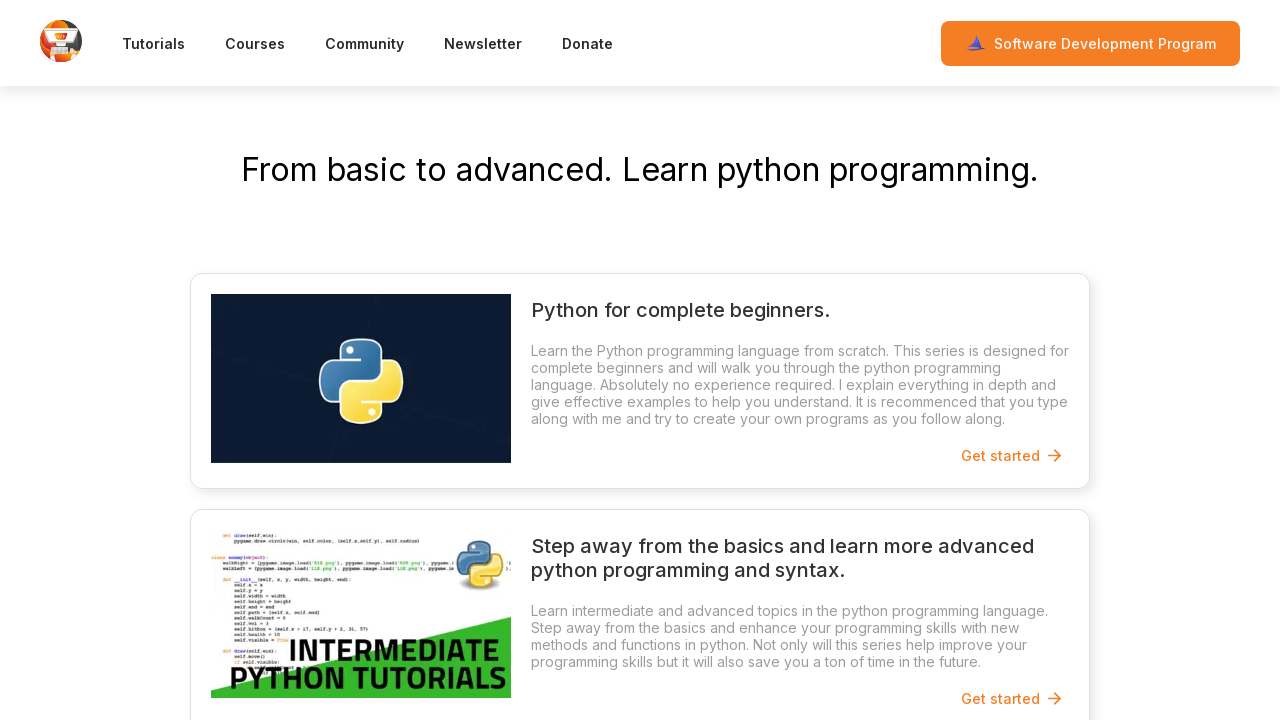

Tutorial content loaded
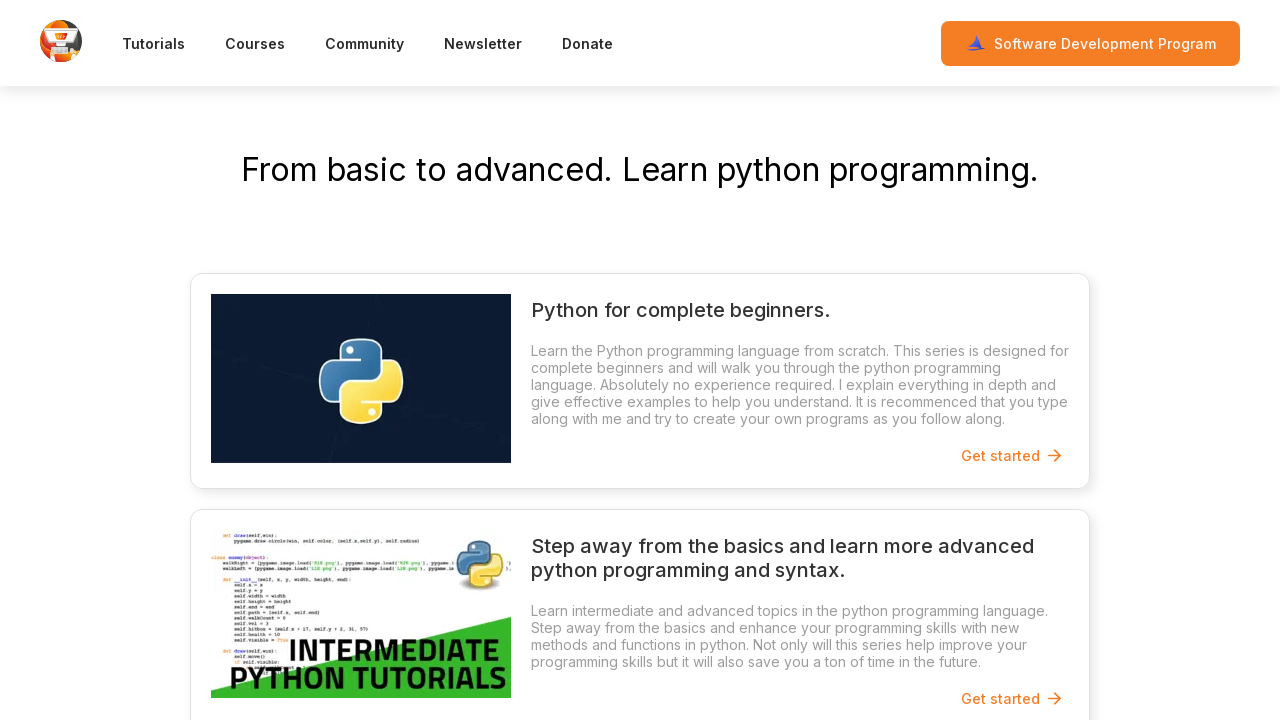

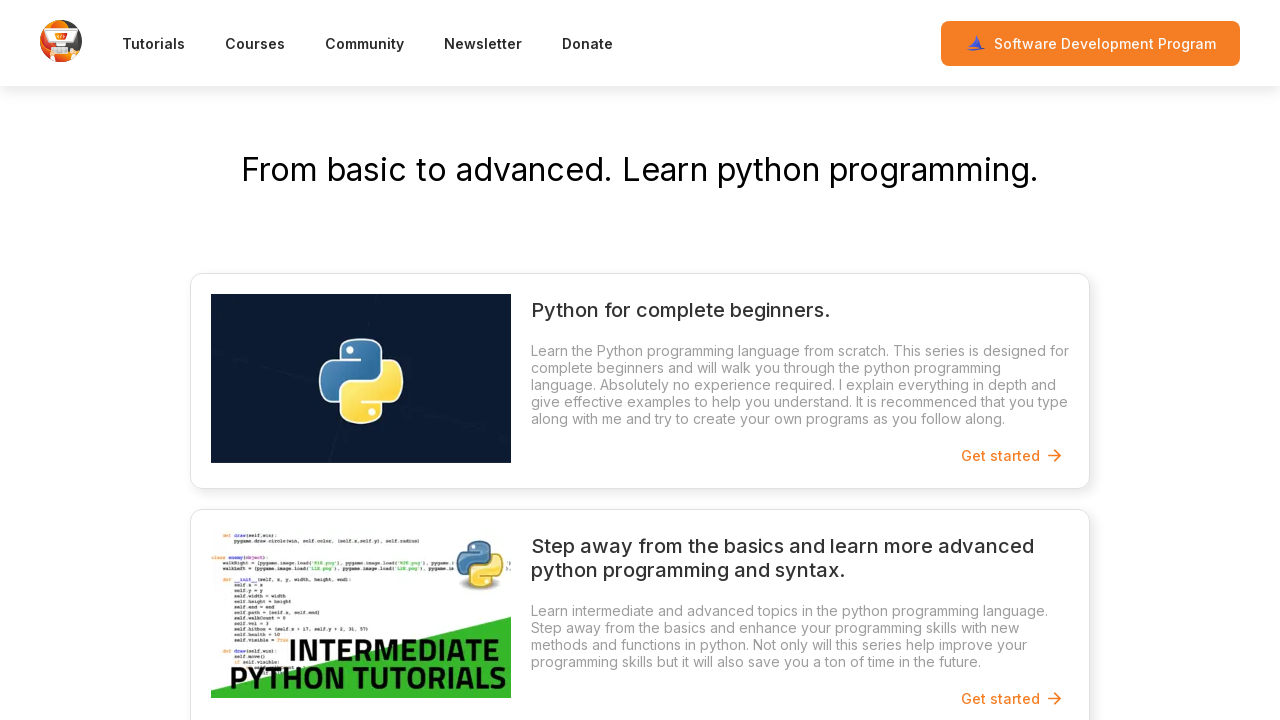